Tests basic browser navigation functionality including navigating between pages, using back/forward buttons, and refreshing the page on Rahul Shetty Academy website.

Starting URL: https://rahulshettyacademy.com

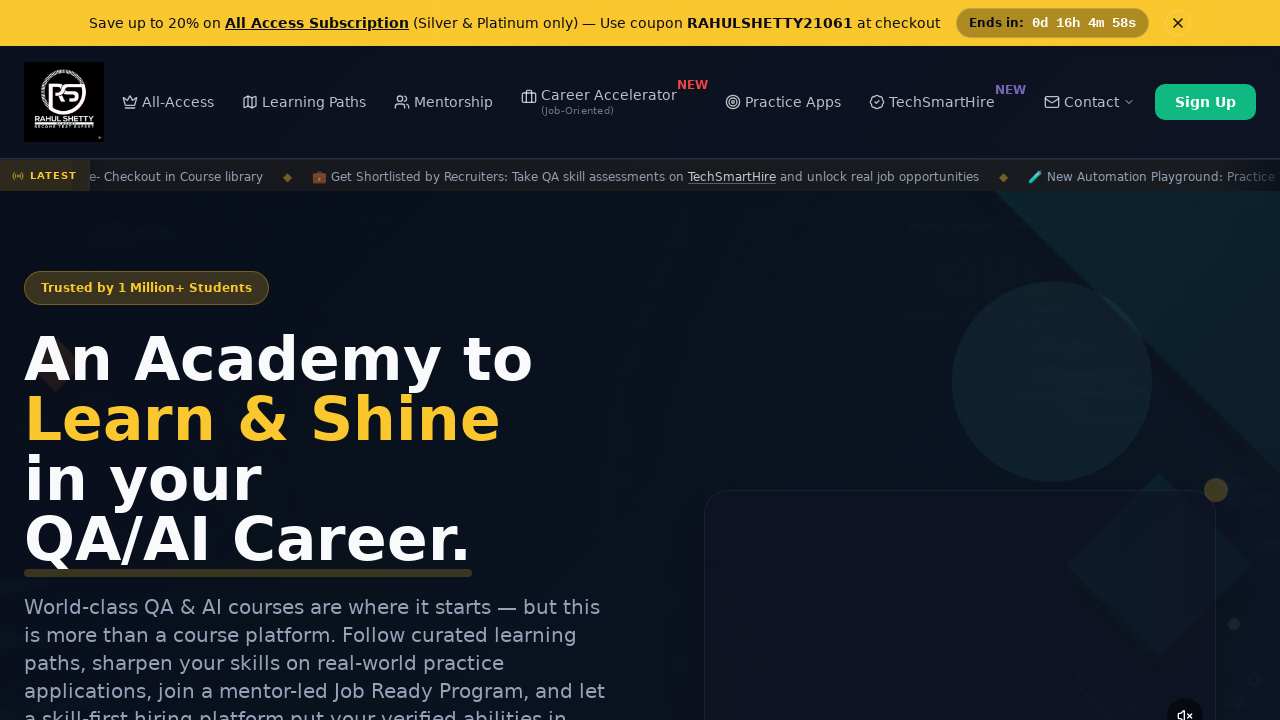

Retrieved and printed page title from Rahul Shetty Academy home page
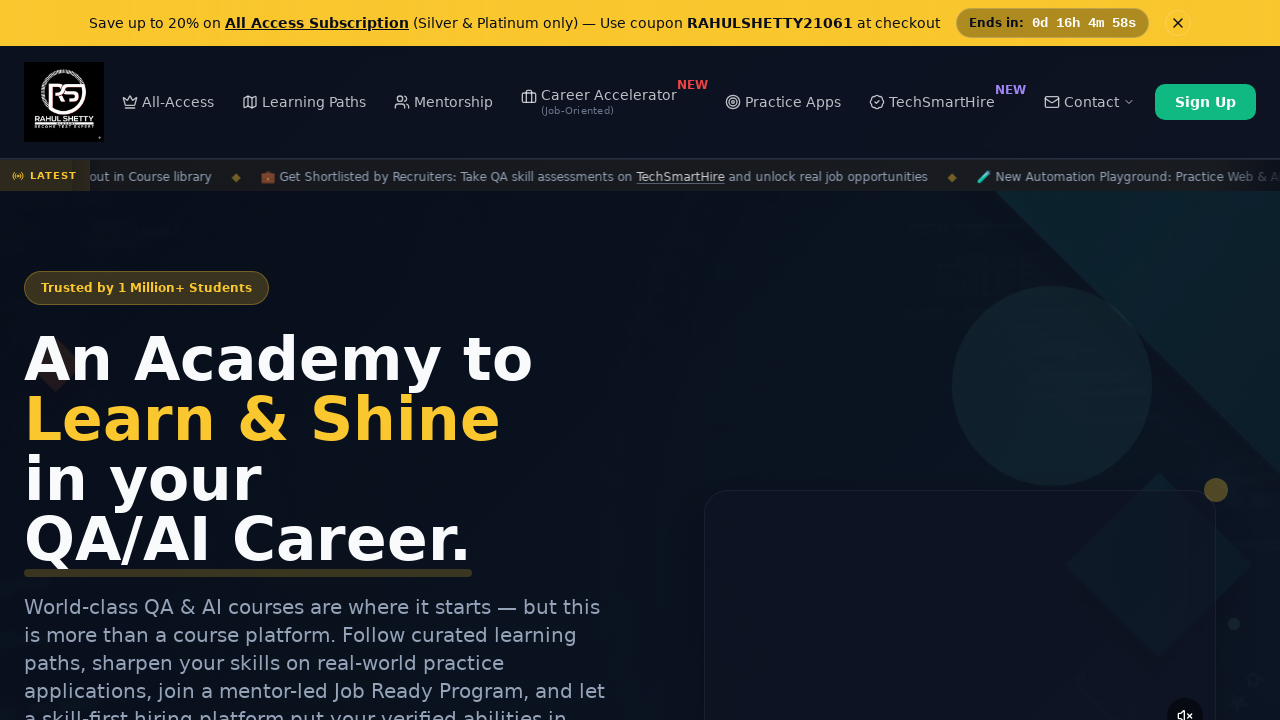

Retrieved and printed current page URL
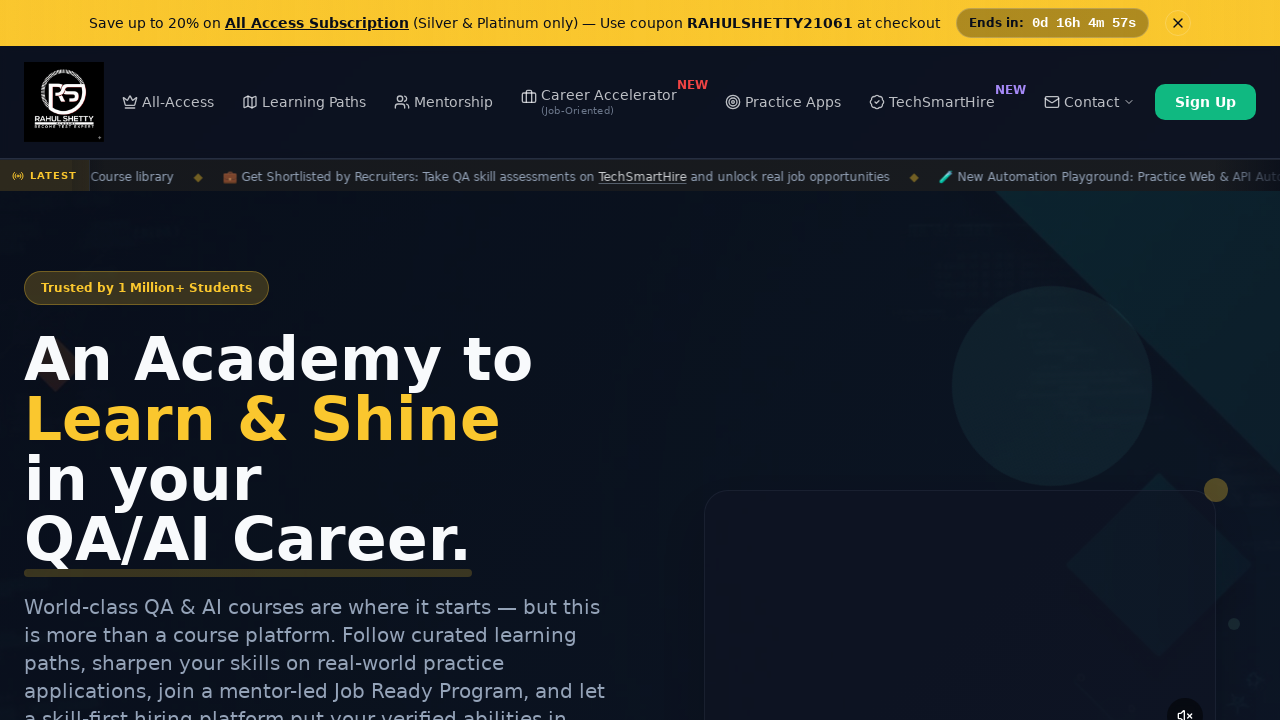

Navigated to Selenium Practice page
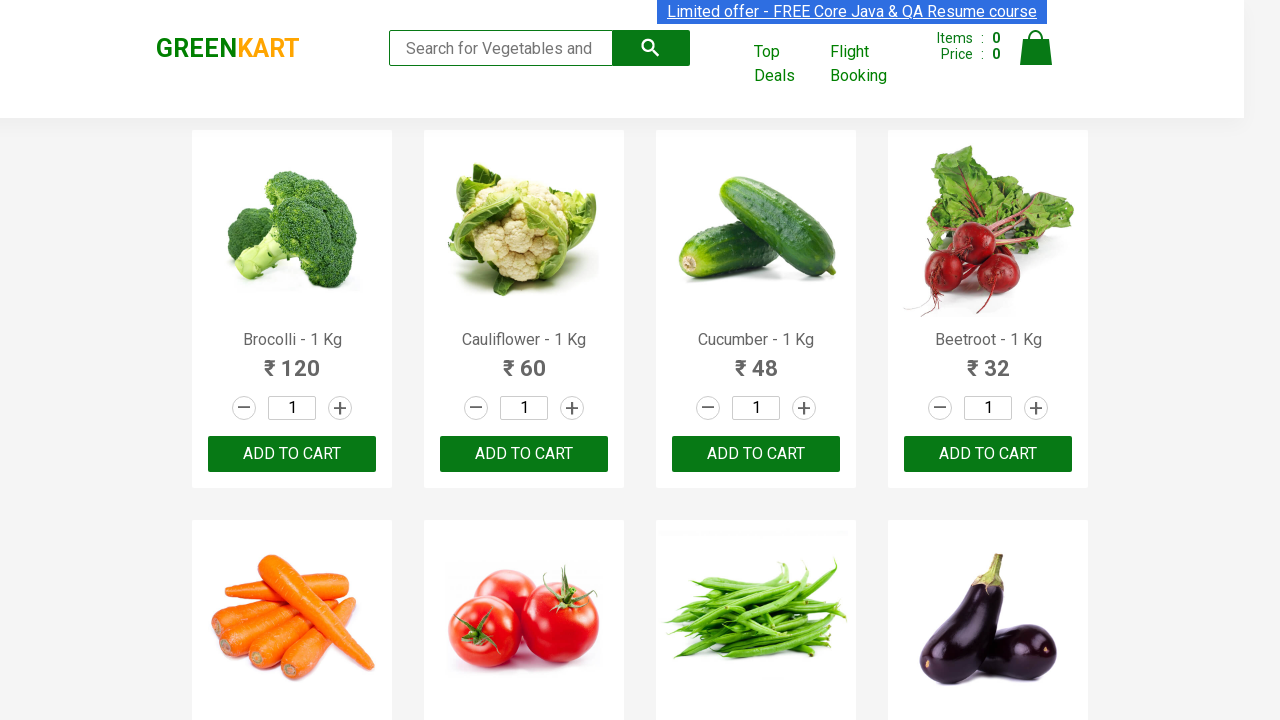

Clicked back button to return to home page
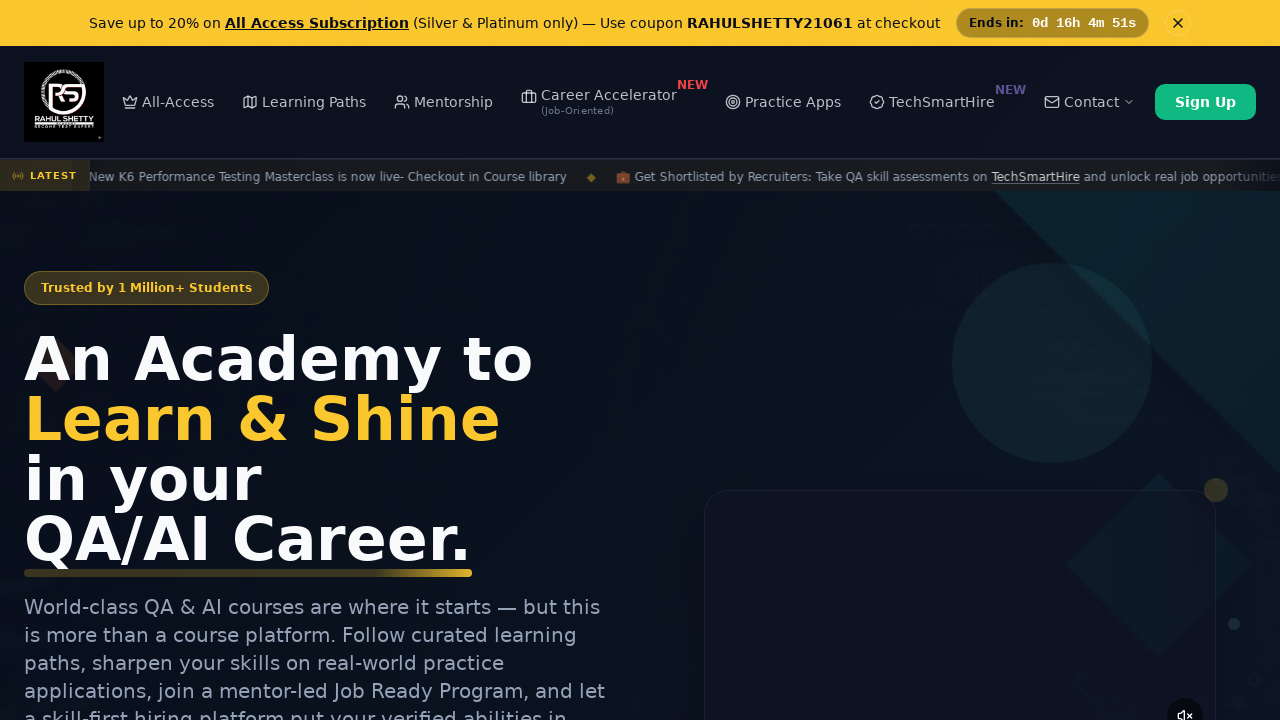

Refreshed the current page
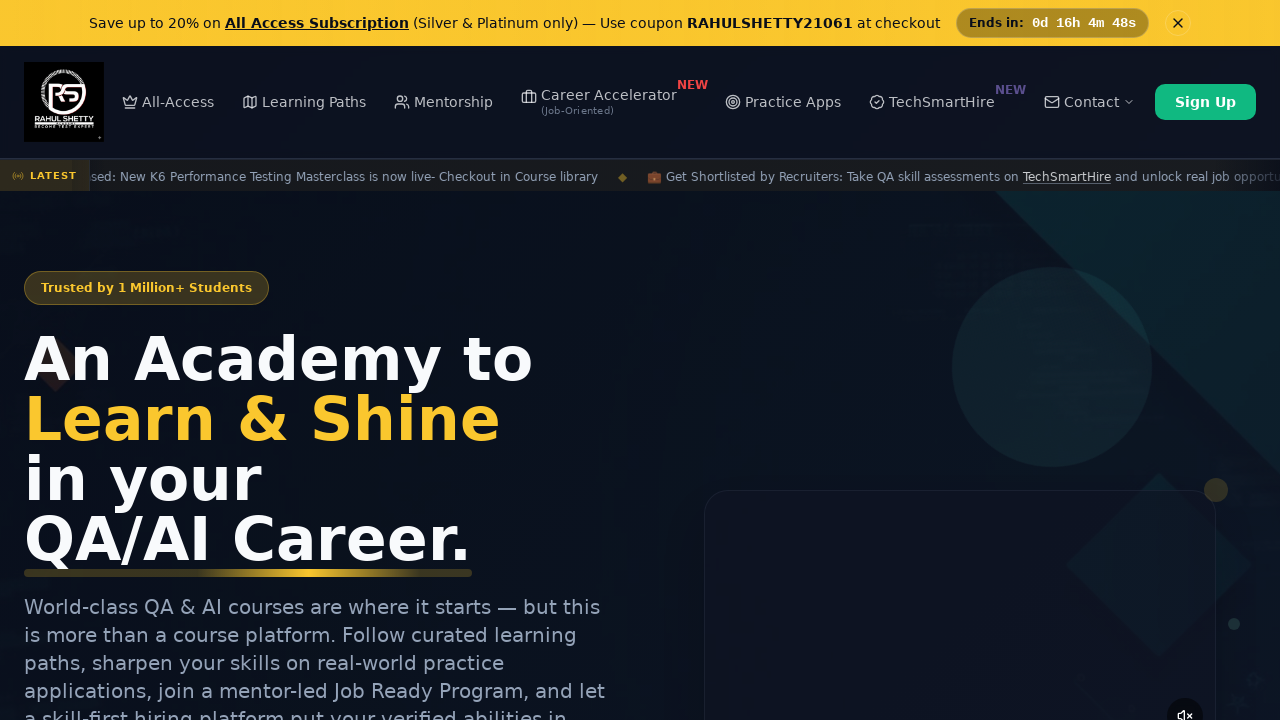

Clicked forward button to navigate to Selenium Practice page again
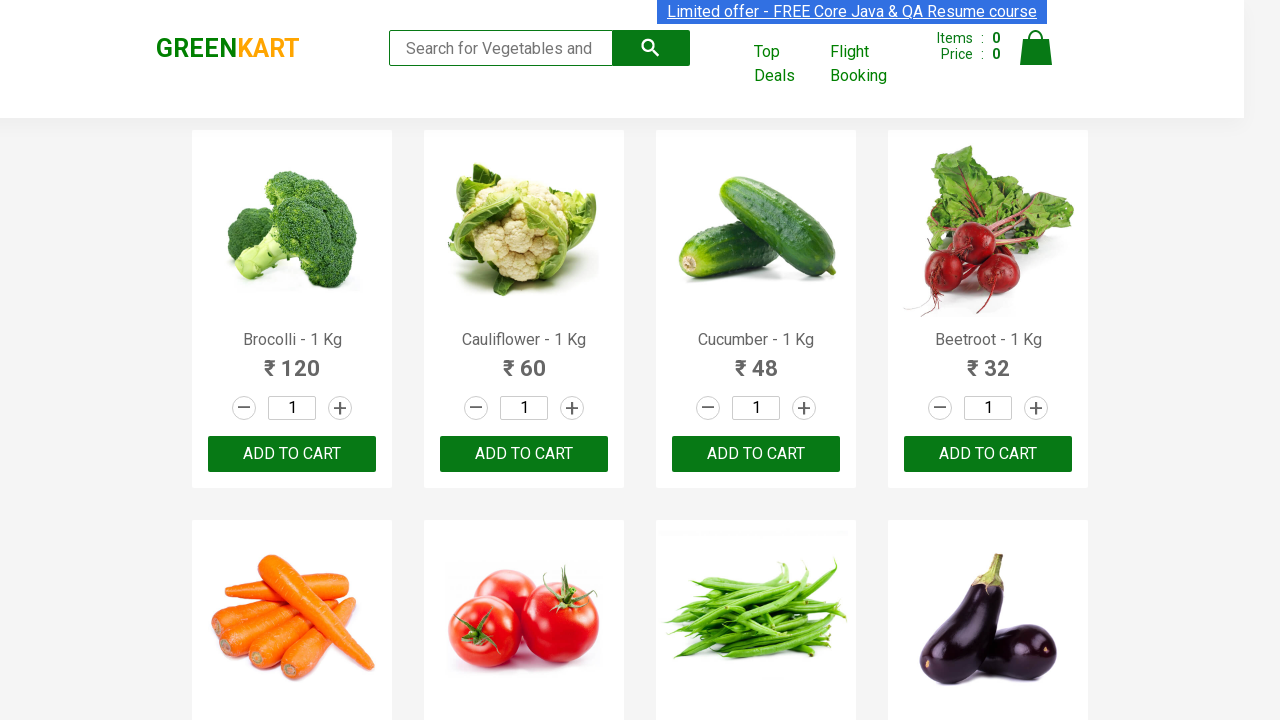

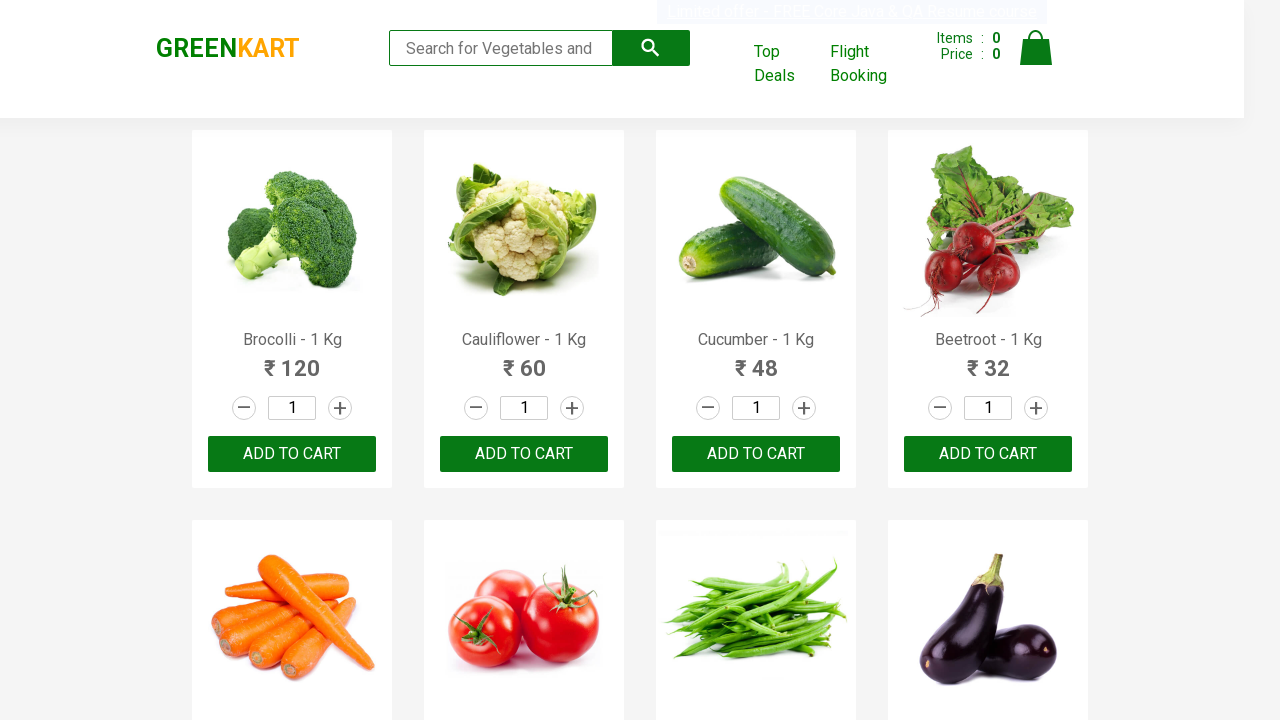